Tests car form submission by filling the name field and clicking submit button

Starting URL: https://carros-crud.vercel.app/

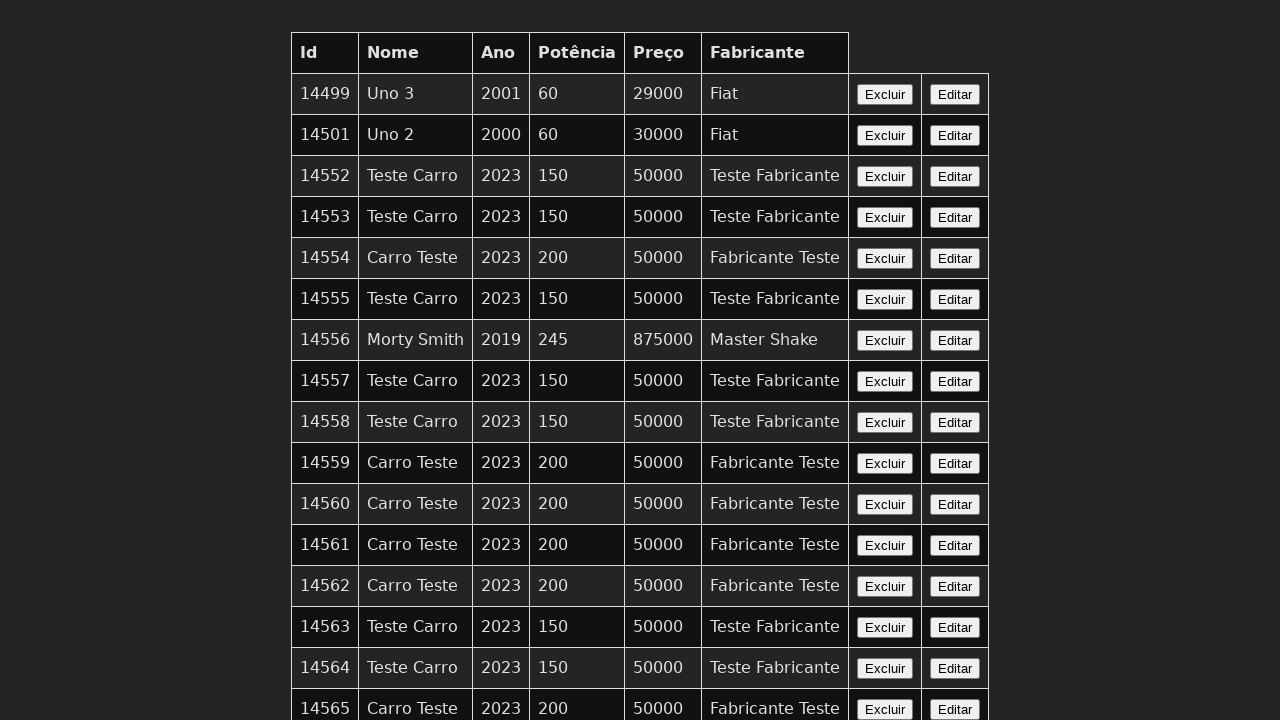

Waited for name field to load
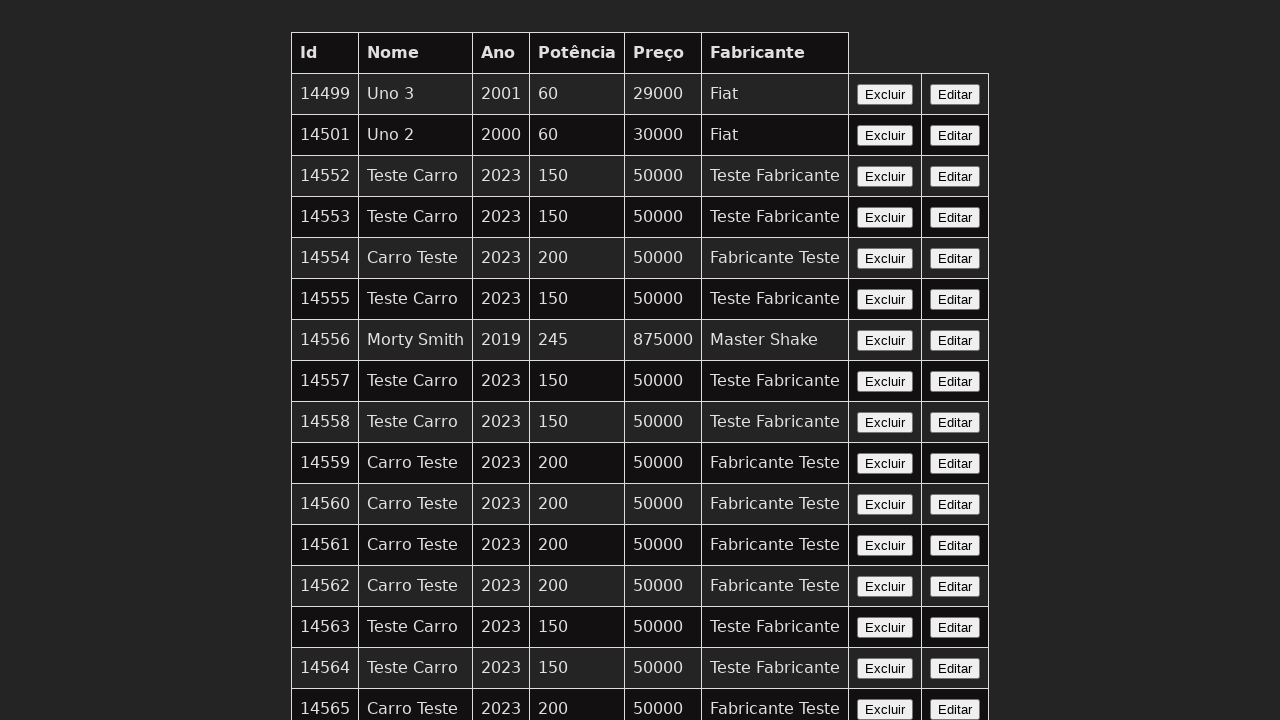

Filled name field with 'Carlos Martinez' on input[name='nome']
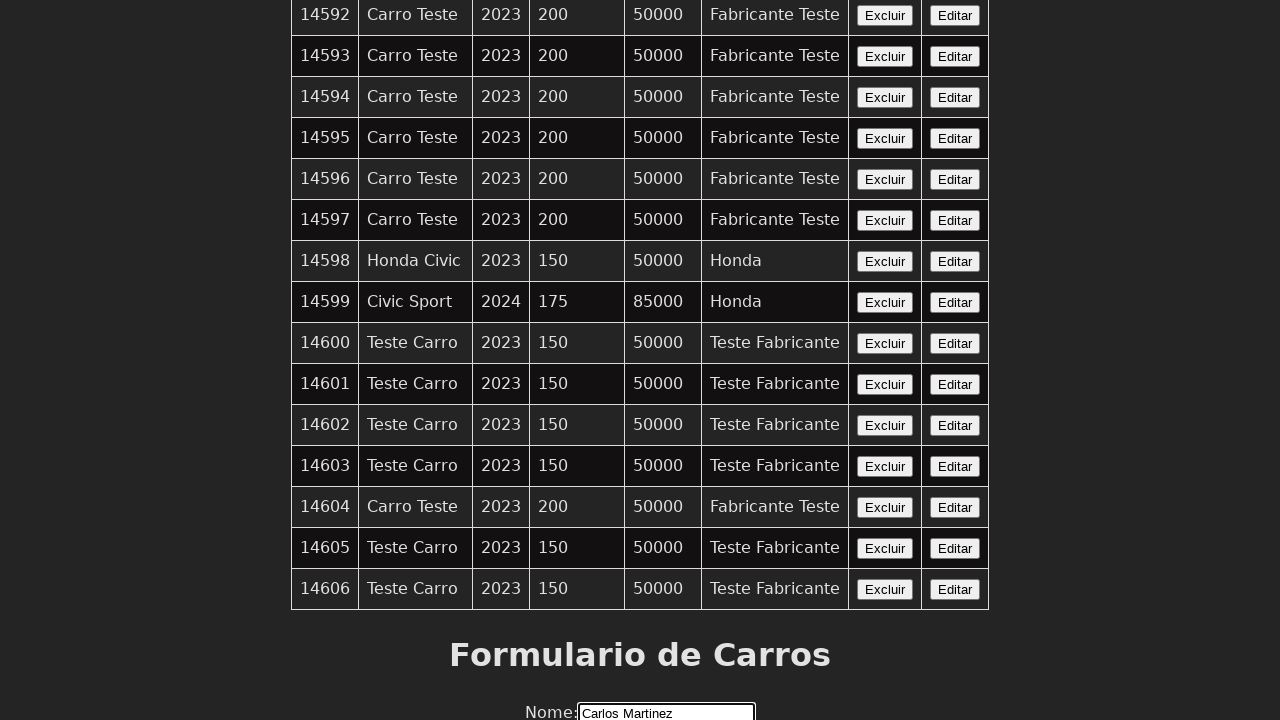

Clicked Enviar (submit) button to submit car form at (640, 676) on xpath=//button[contains(text(),'Enviar')]
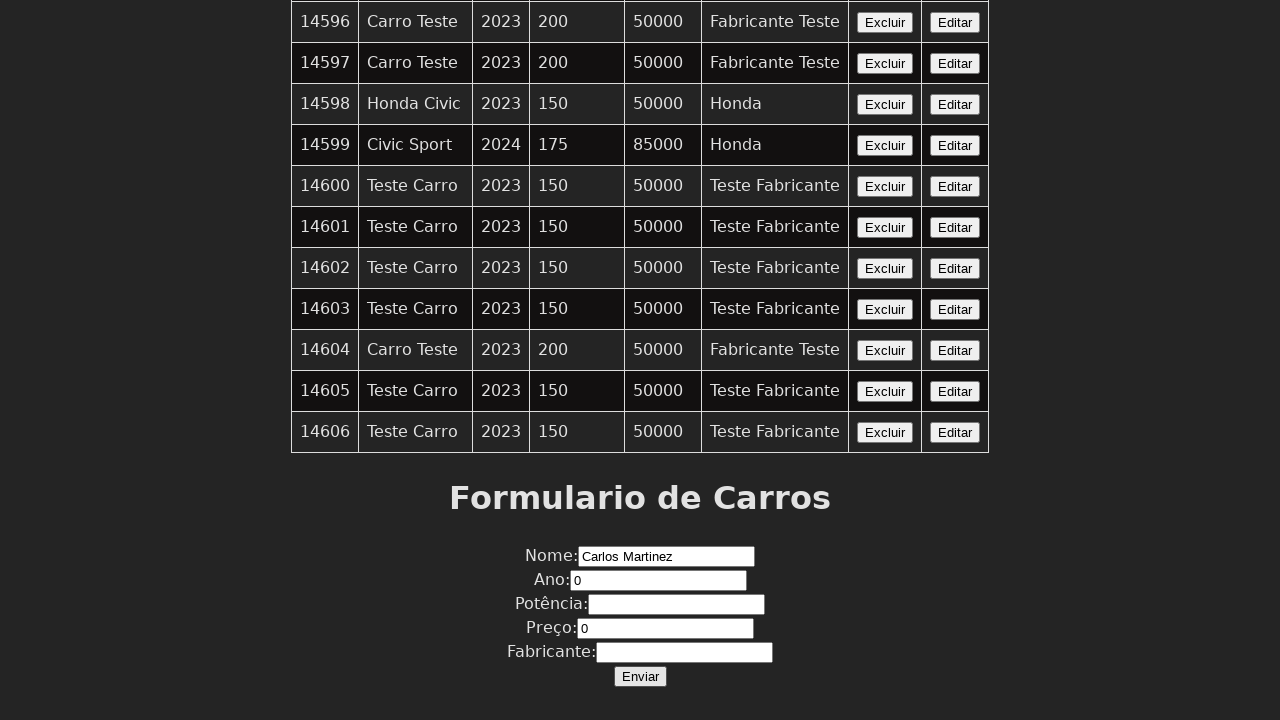

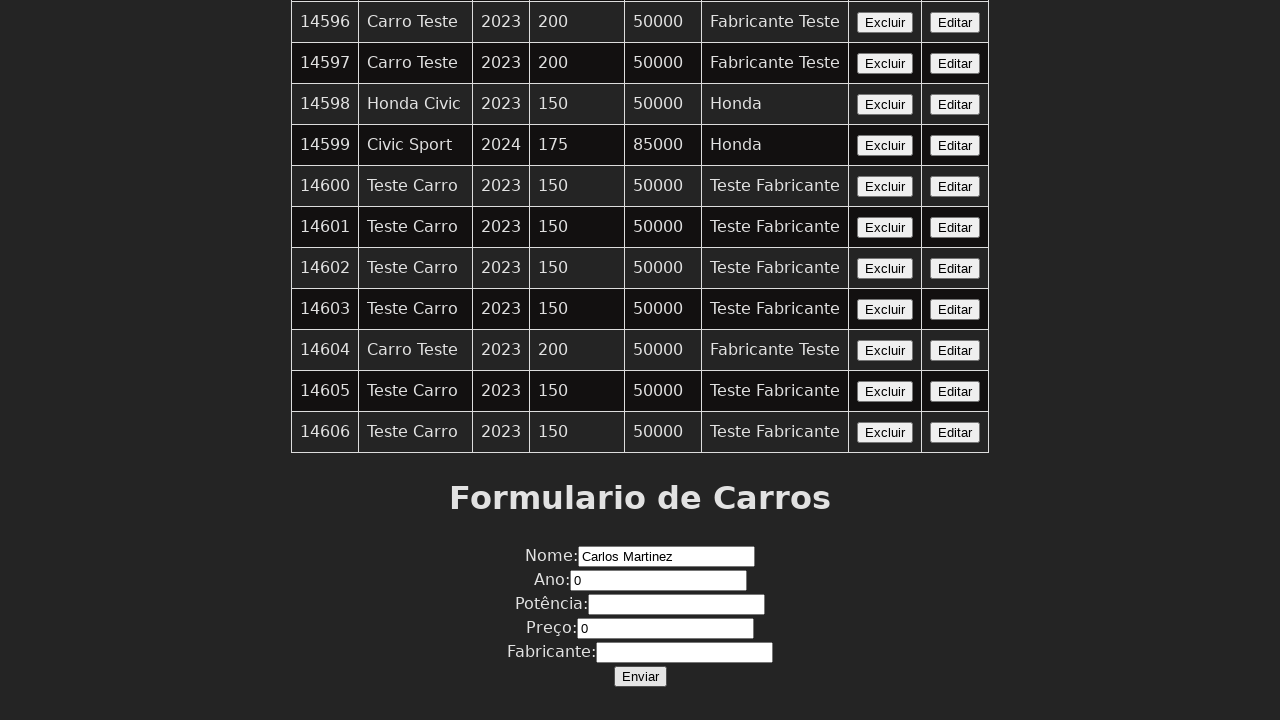